Tests explicit wait functionality by clicking buttons that trigger delayed elements and verifying the text appears after specified delays

Starting URL: https://qavbox.github.io/demo/delay/

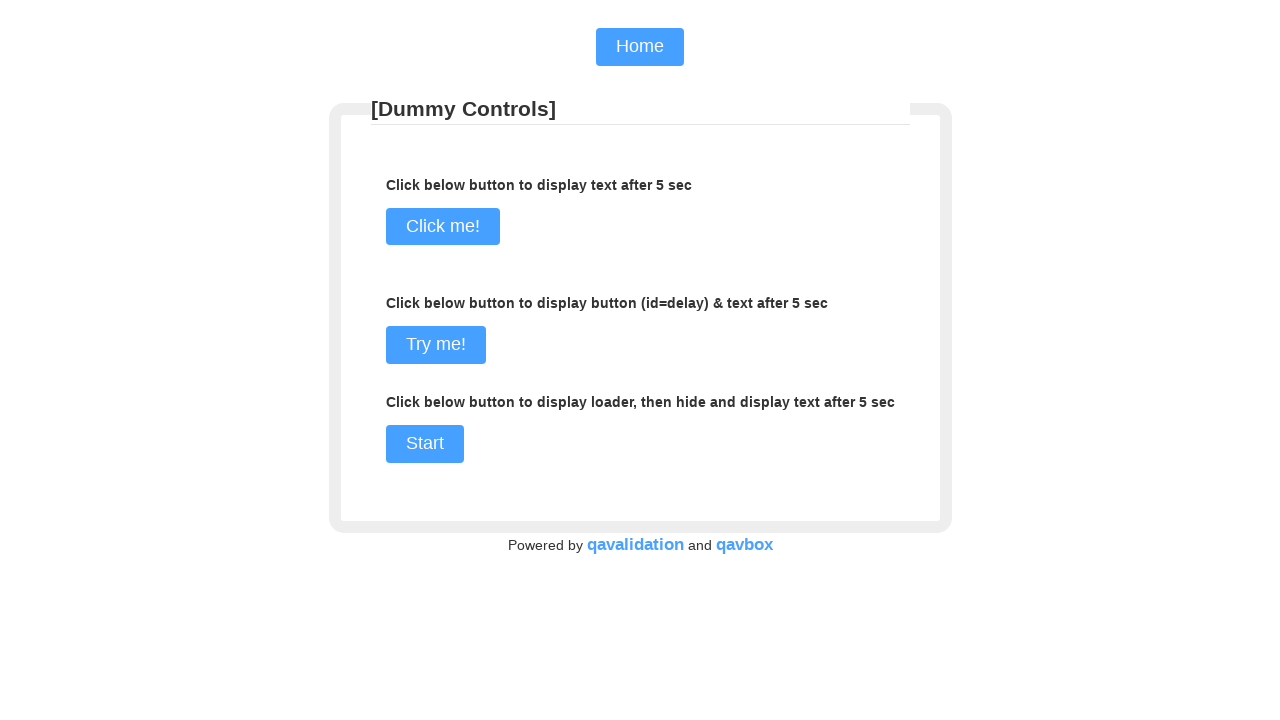

Clicked commit button to trigger delayed element at (442, 227) on input[name='commit']
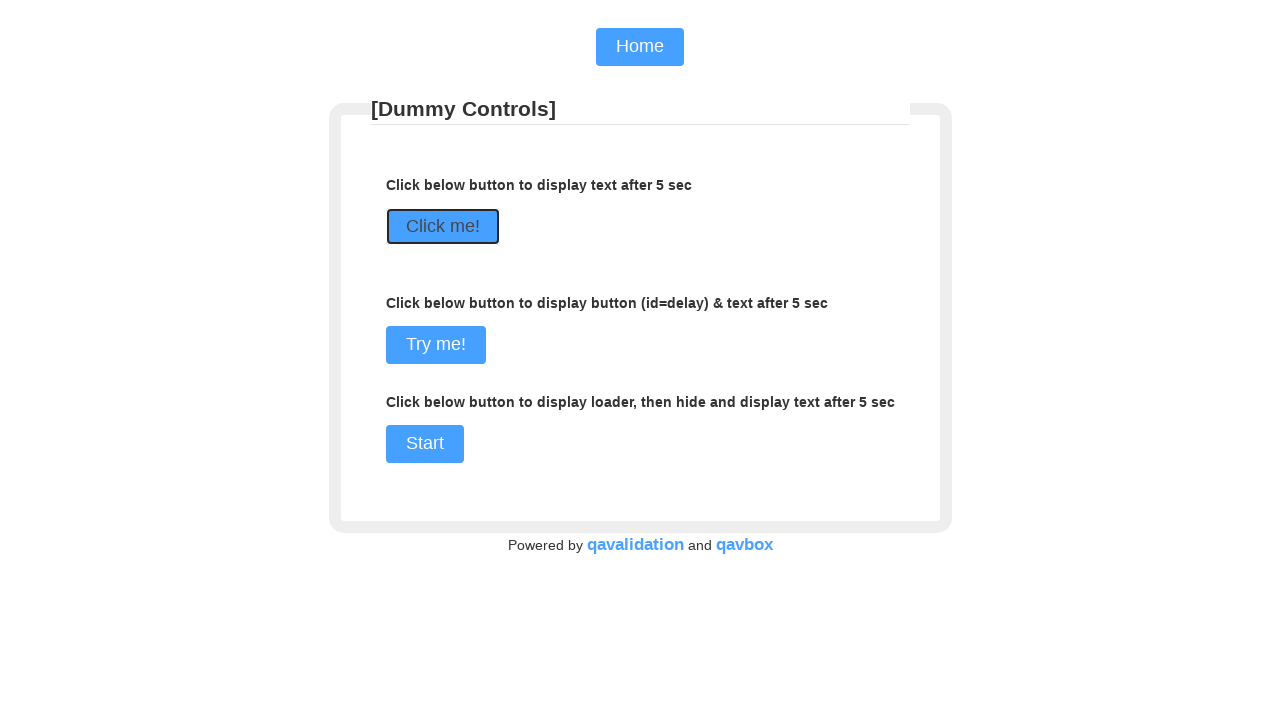

Waited for delayed element to display 'I am here!' text
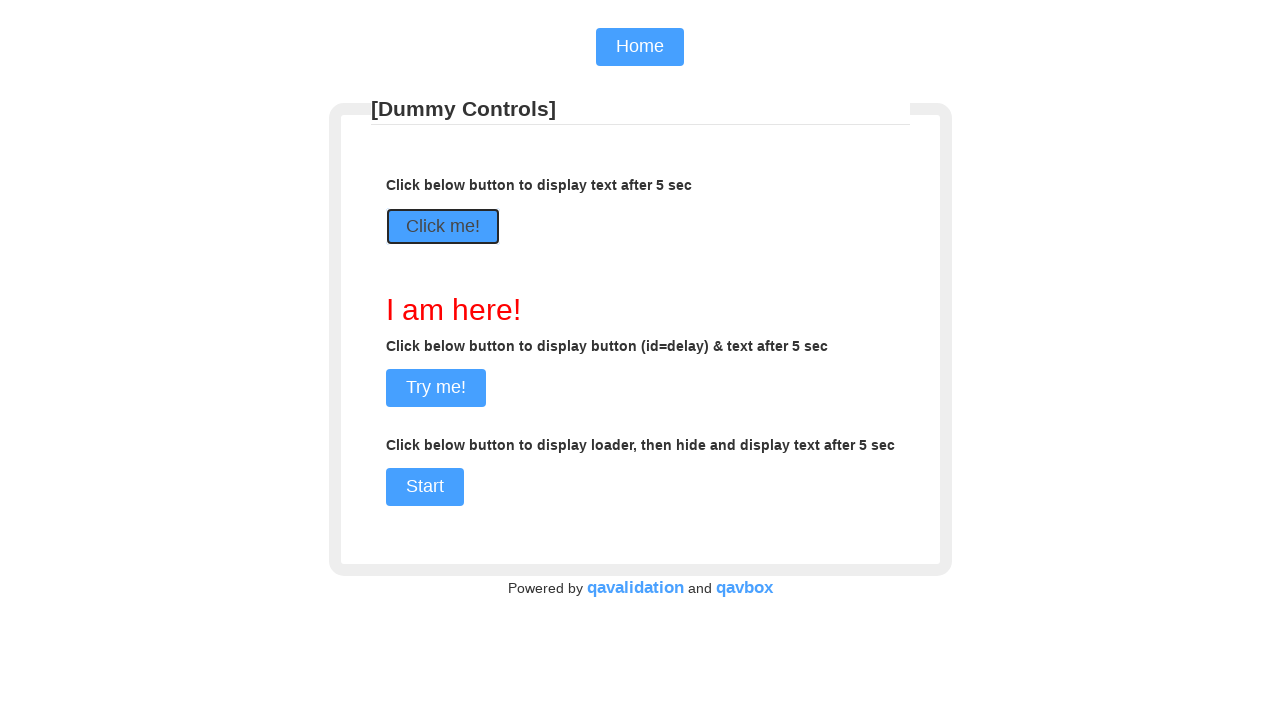

Located h2#two element
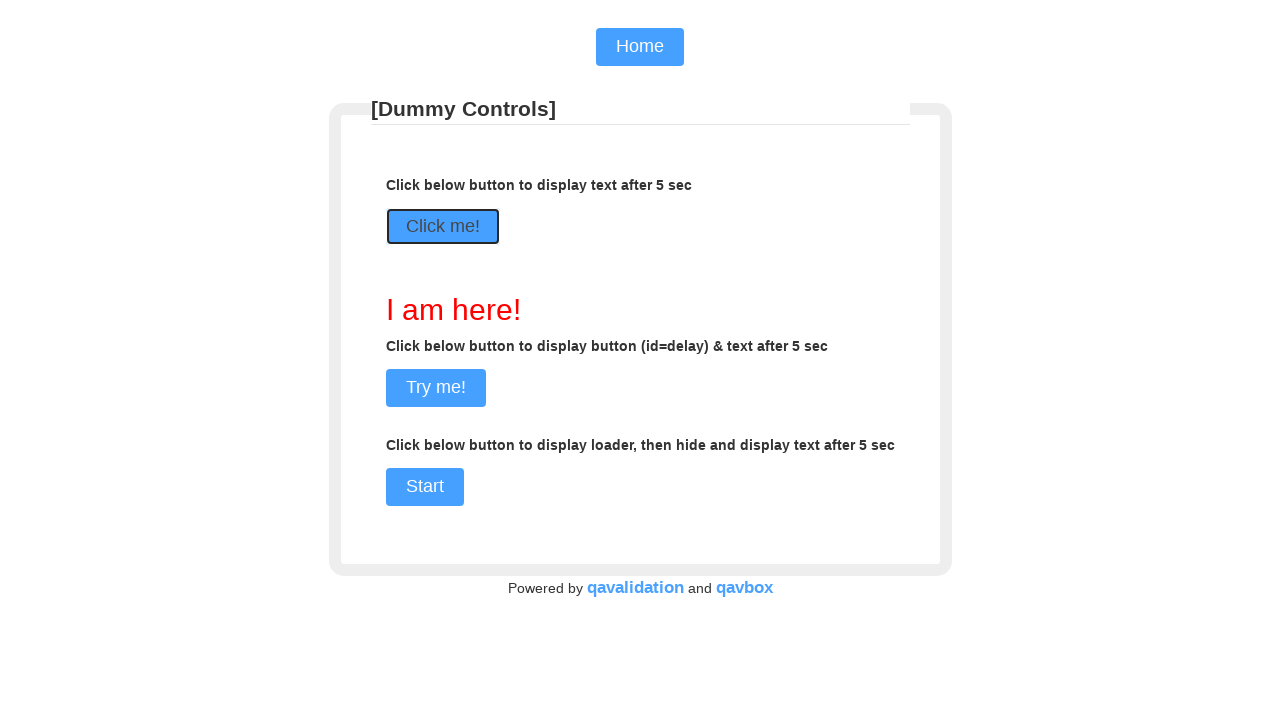

Verified h2#two element is visible
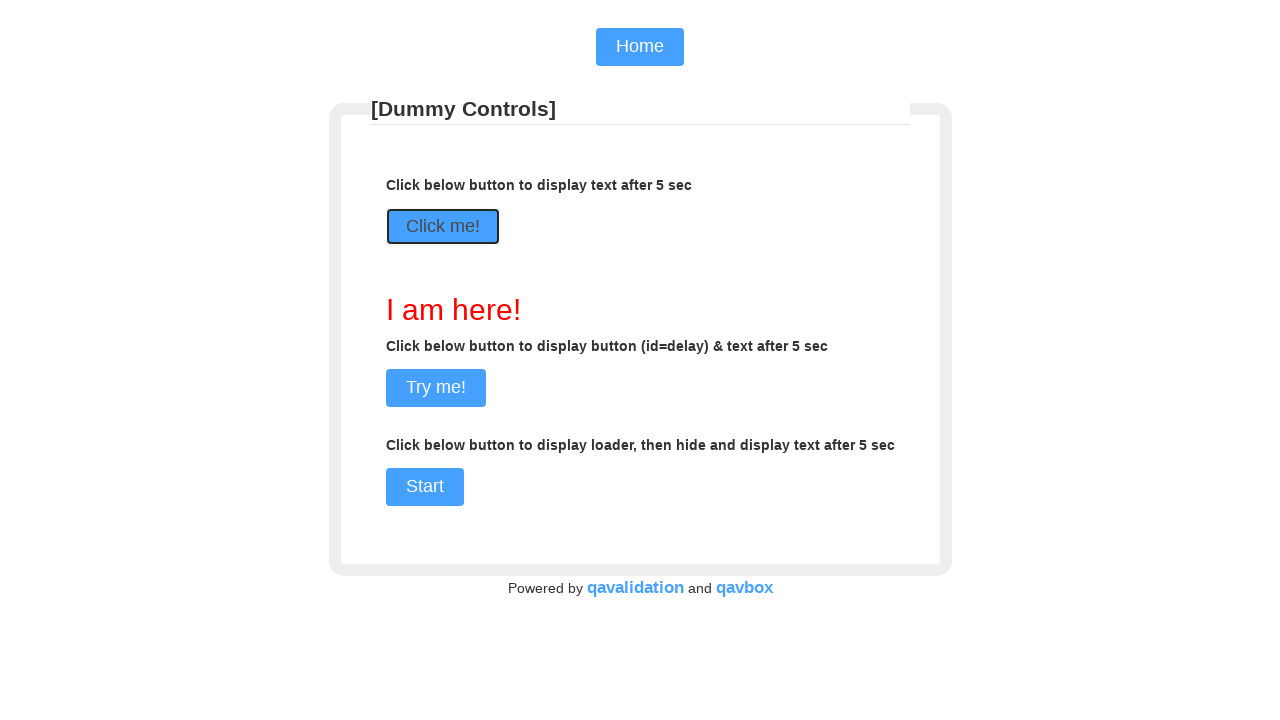

Verified h2#two element contains correct text 'I am here!'
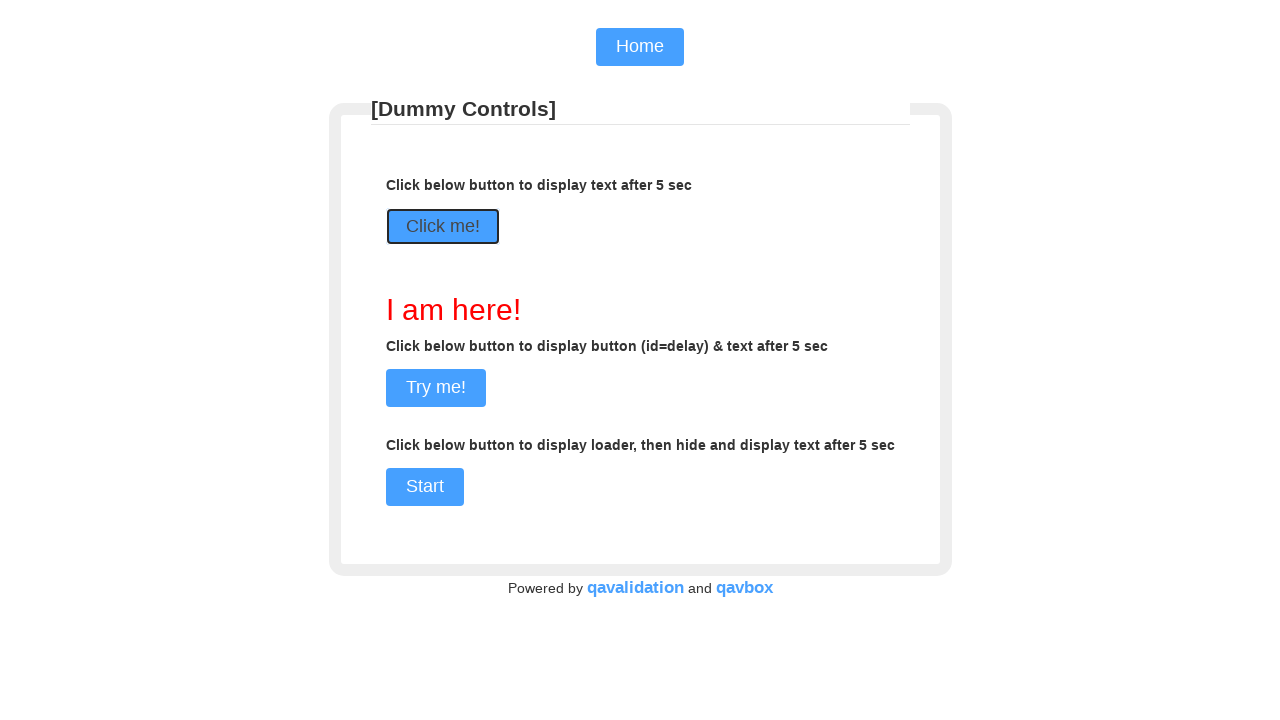

Clicked loader start button to trigger loading sequence at (424, 487) on input#loaderStart
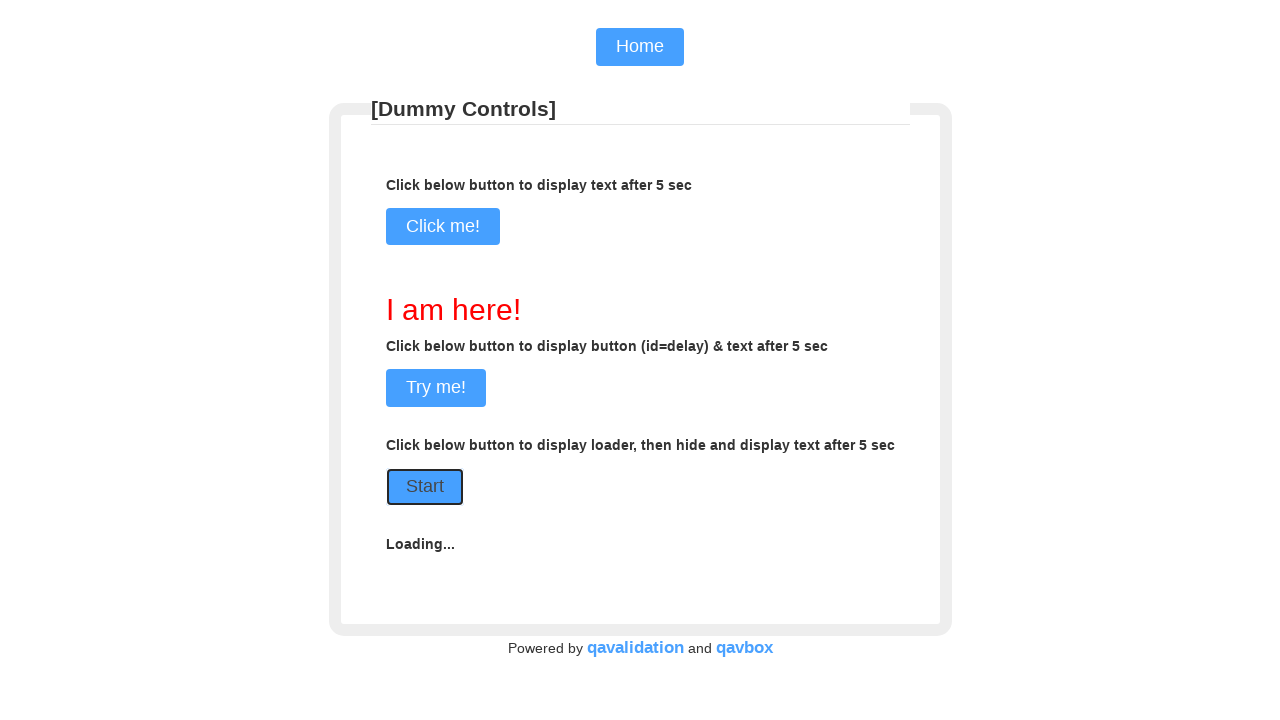

Waited for loader delay message to become visible
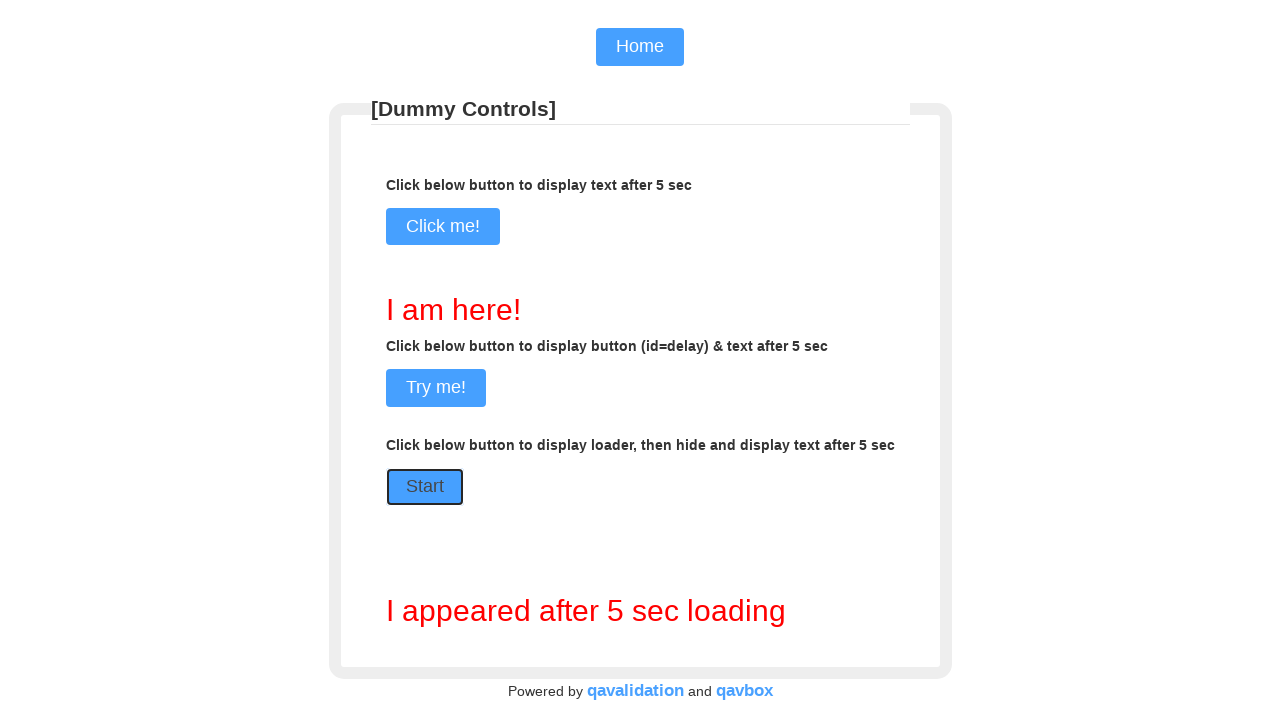

Located h2#loaderdelay element
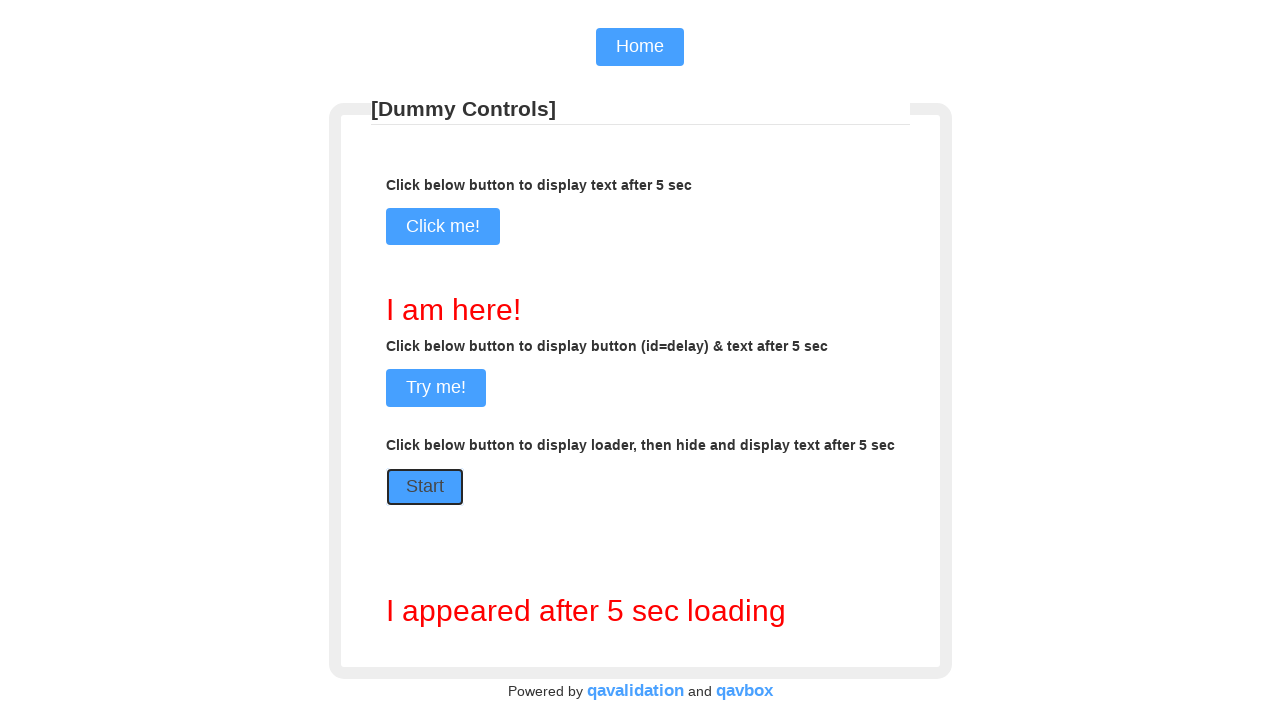

Verified loader delay message element is visible
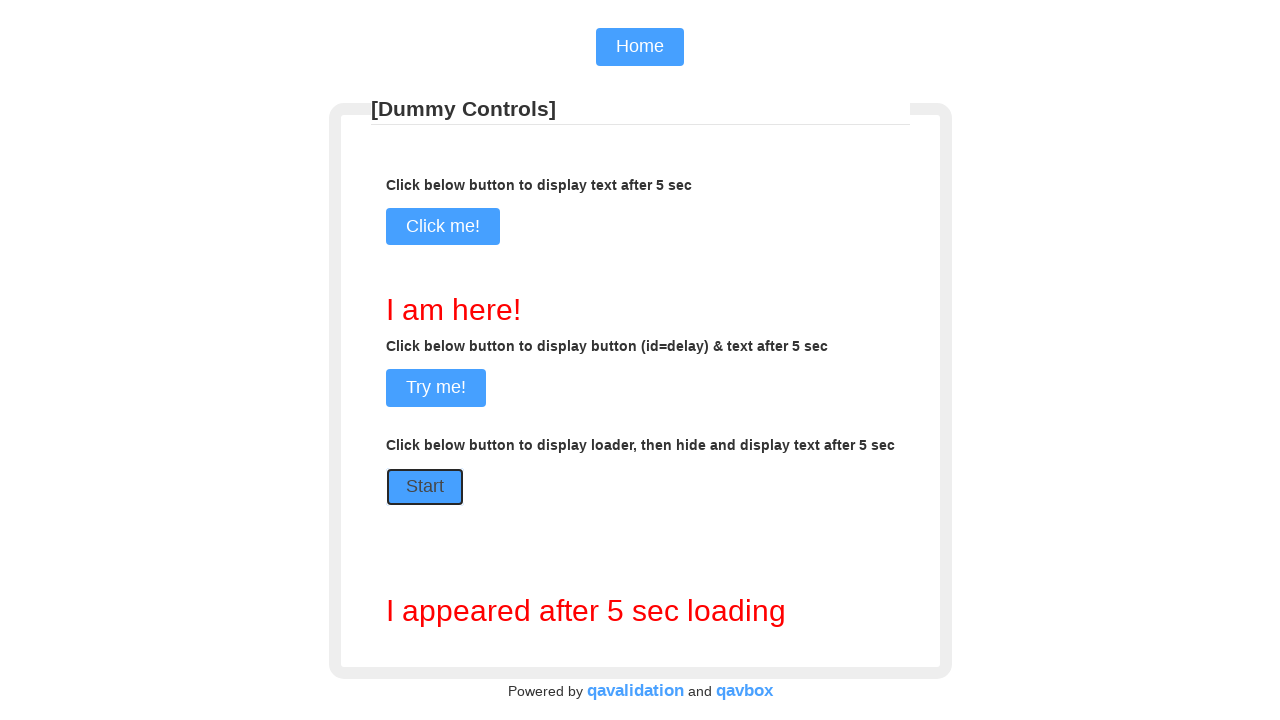

Verified loader delay message contains correct text 'I appeared after 5 sec loading'
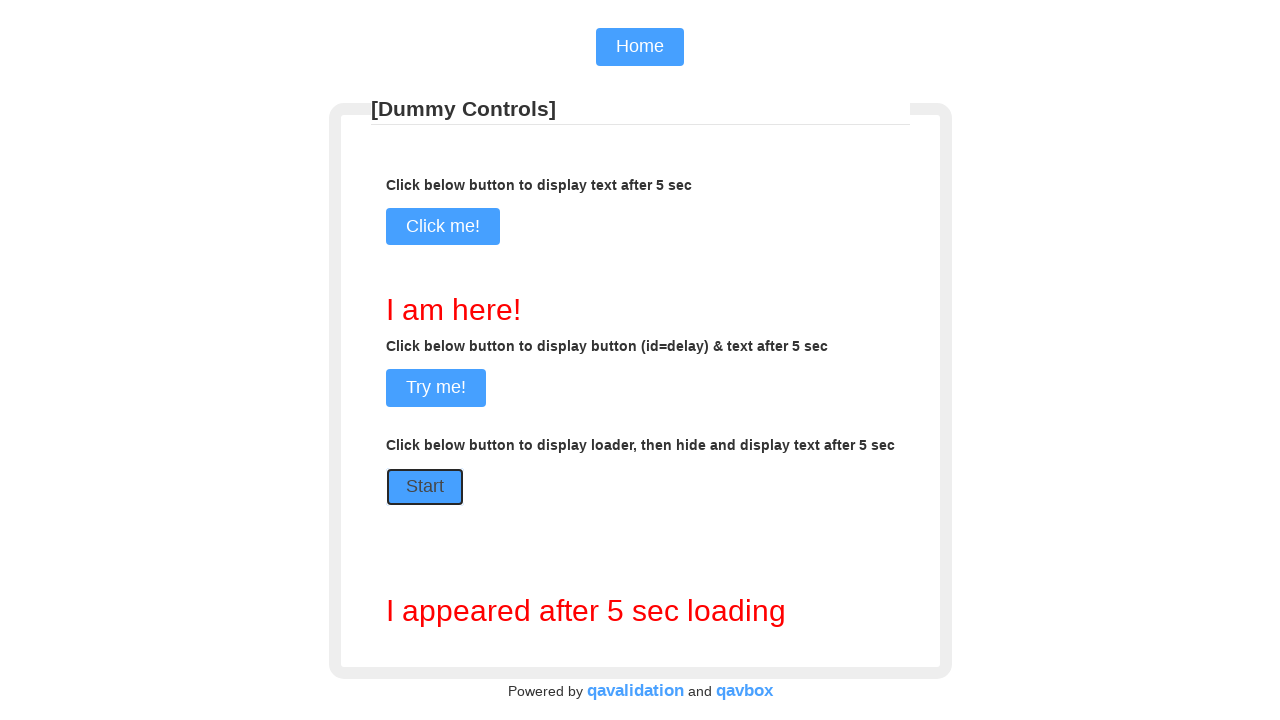

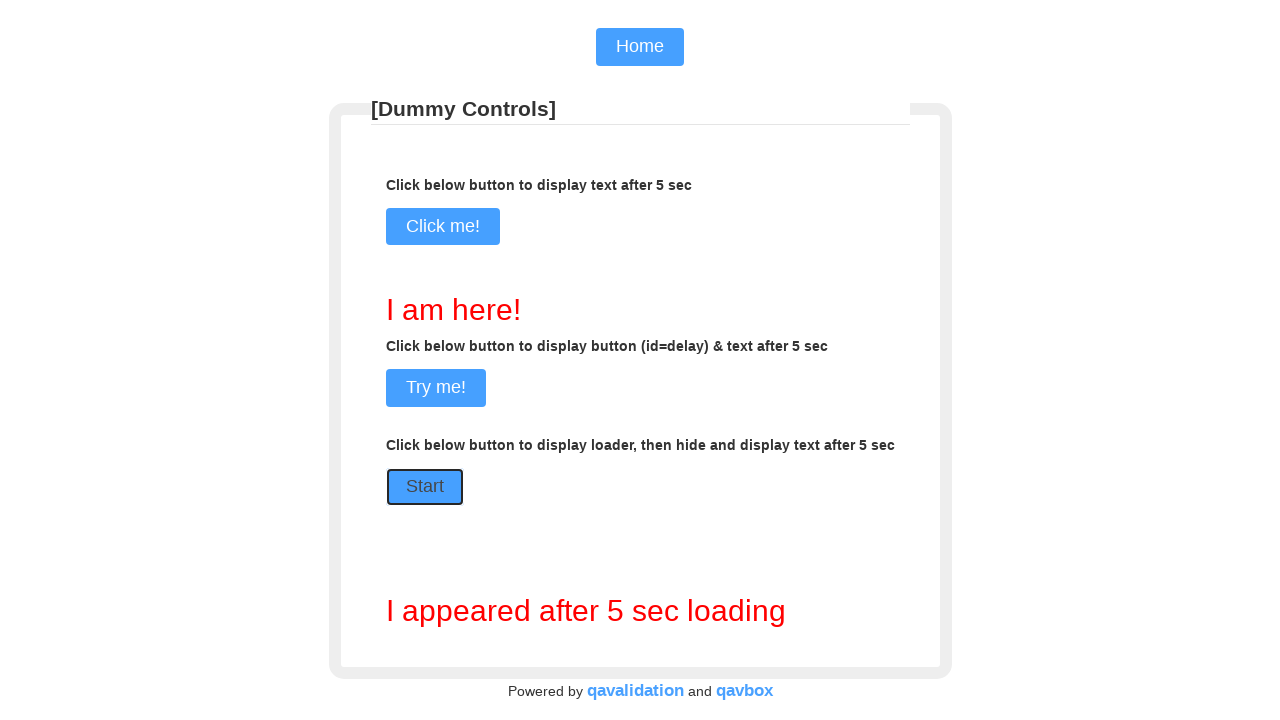